Navigates to a Chinese stock news listing page, waits for the news list to load, and navigates to the next page of results if available.

Starting URL: https://stock.10jqka.com.cn/usstock/mgyw_list/

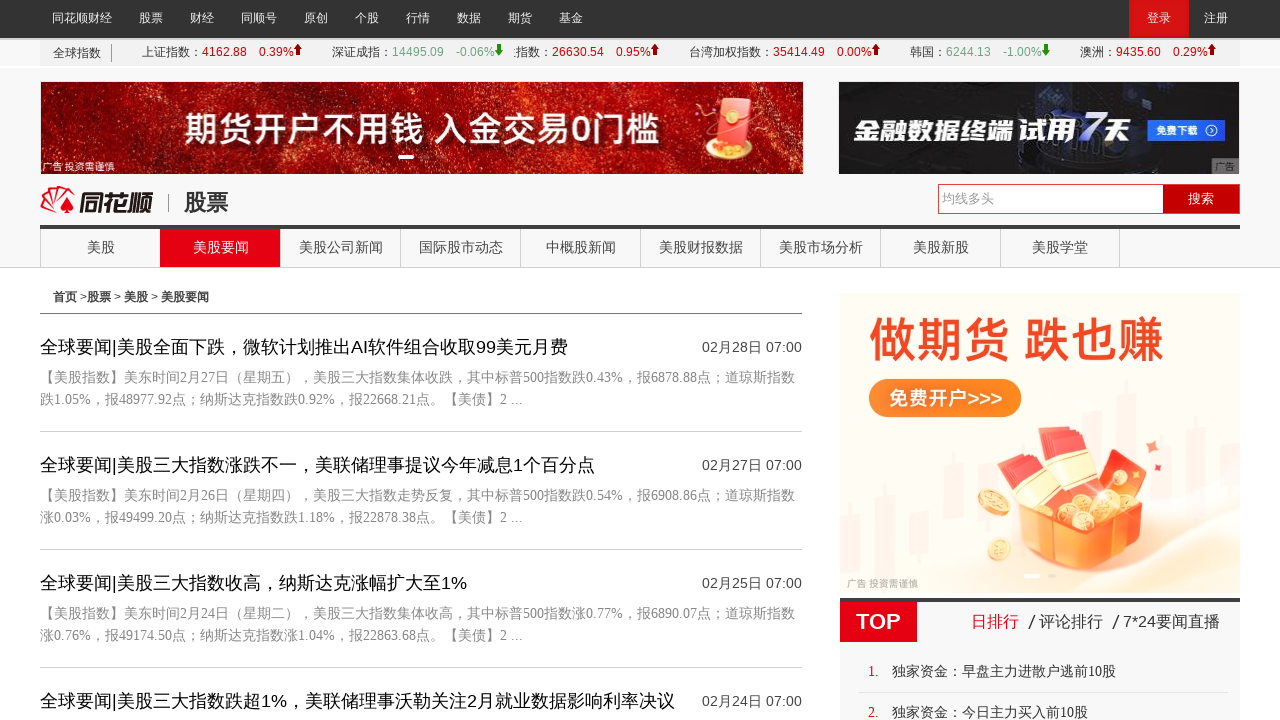

Waited for news list container to load
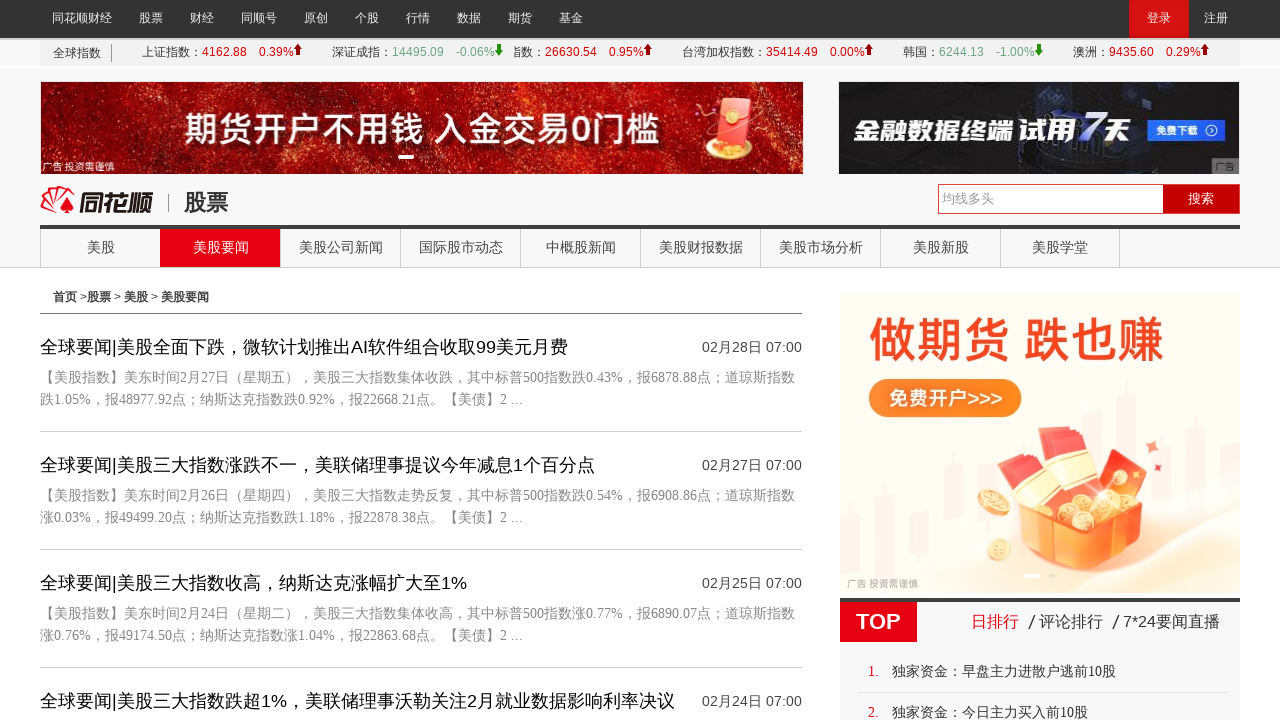

Waited for list items to be present in news container
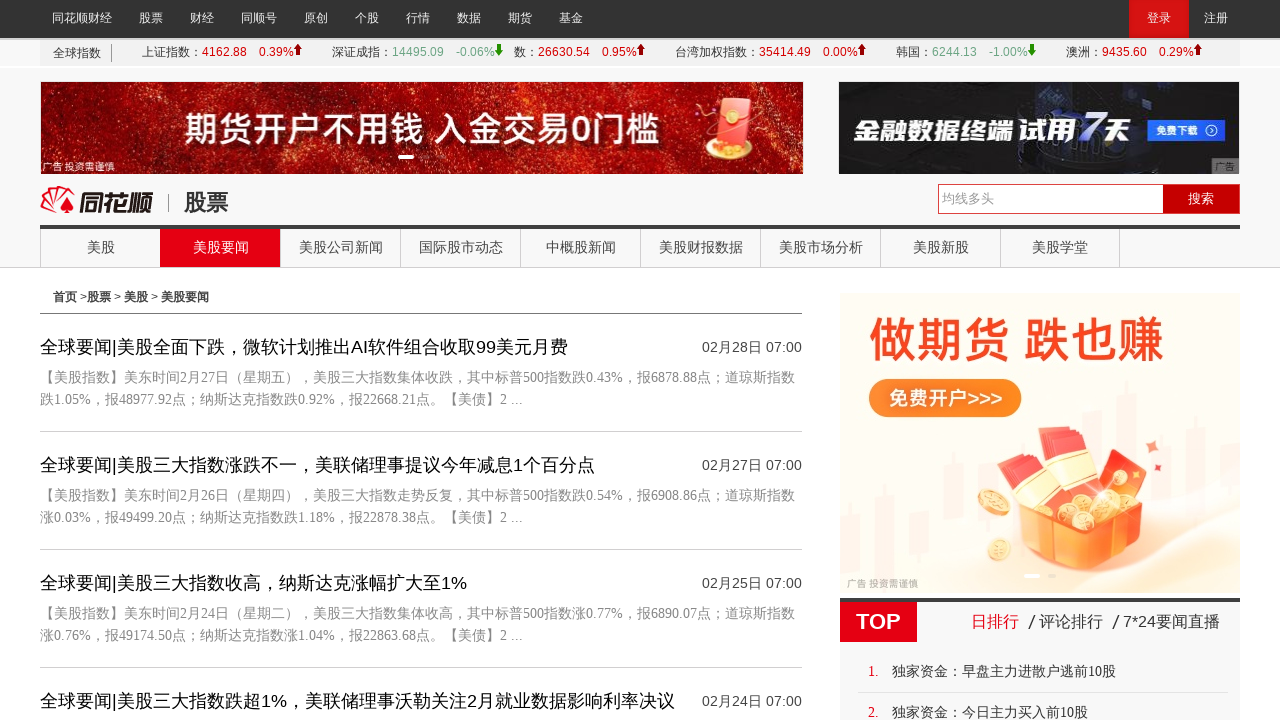

Queried for next page link element
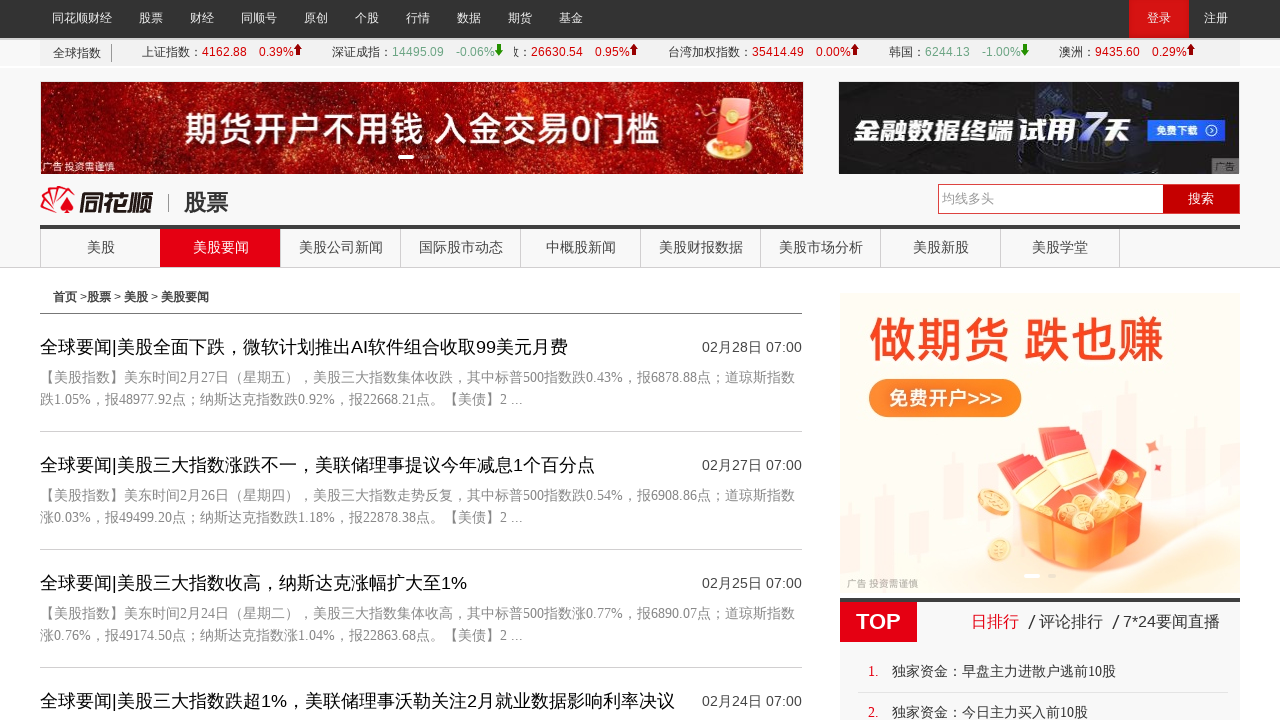

Clicked next page link to navigate to next page of results
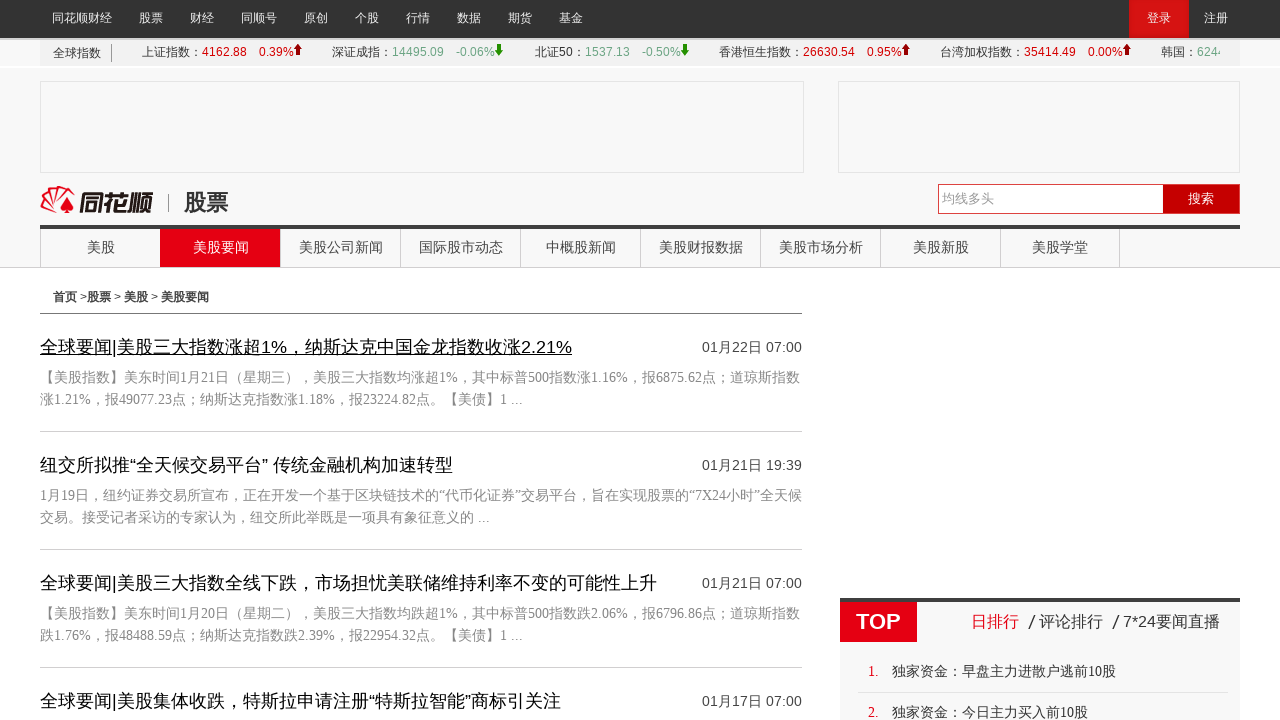

Waited for new content to load on next page
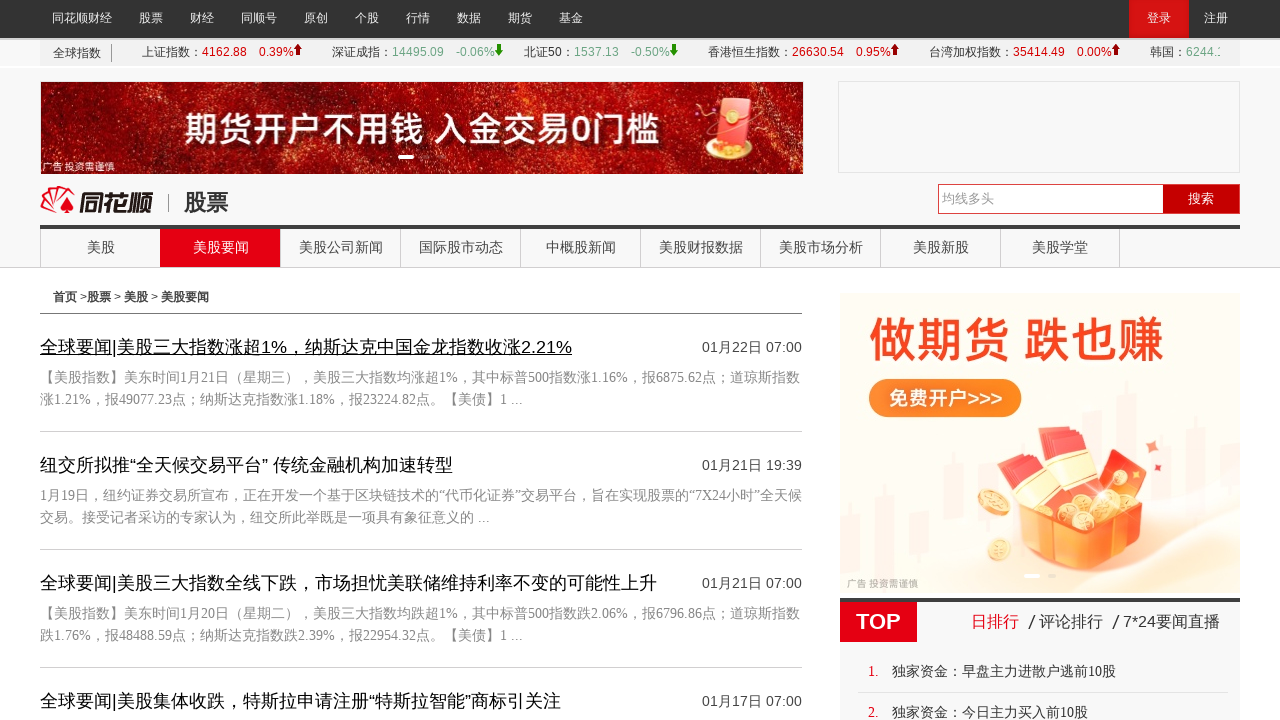

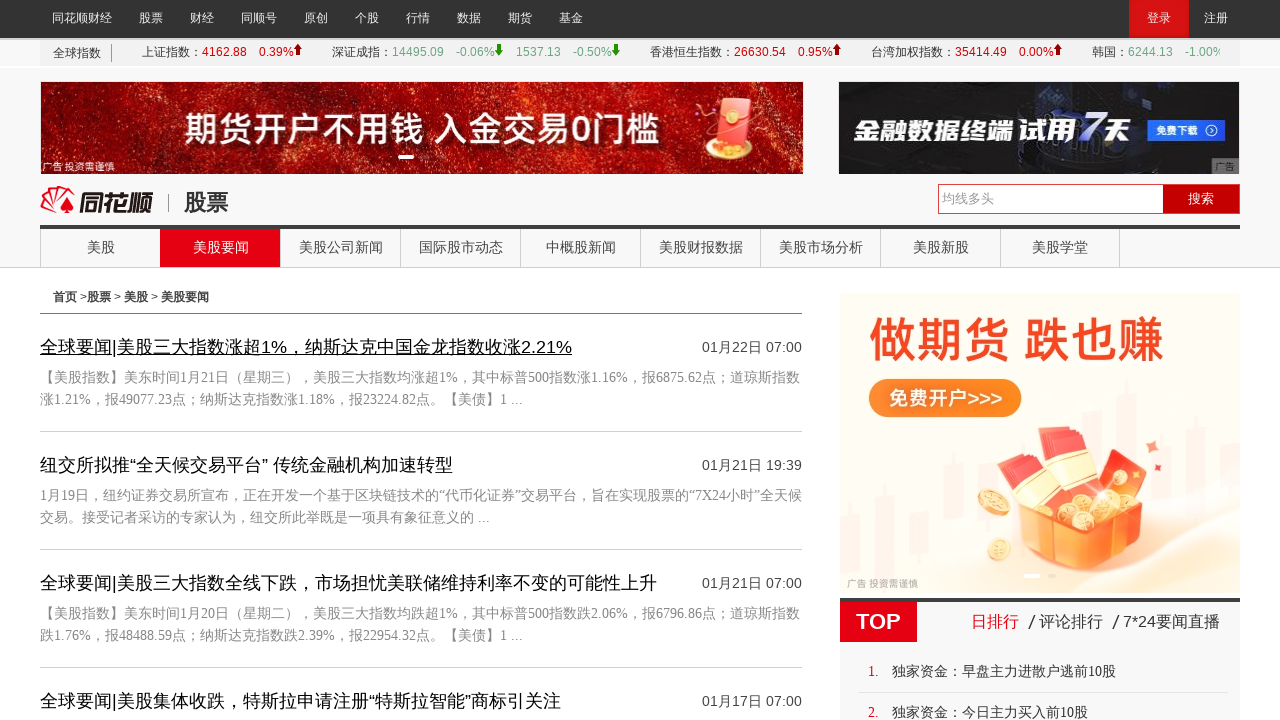